Tests clearing the complete state of all items by checking and unchecking toggle-all

Starting URL: https://demo.playwright.dev/todomvc

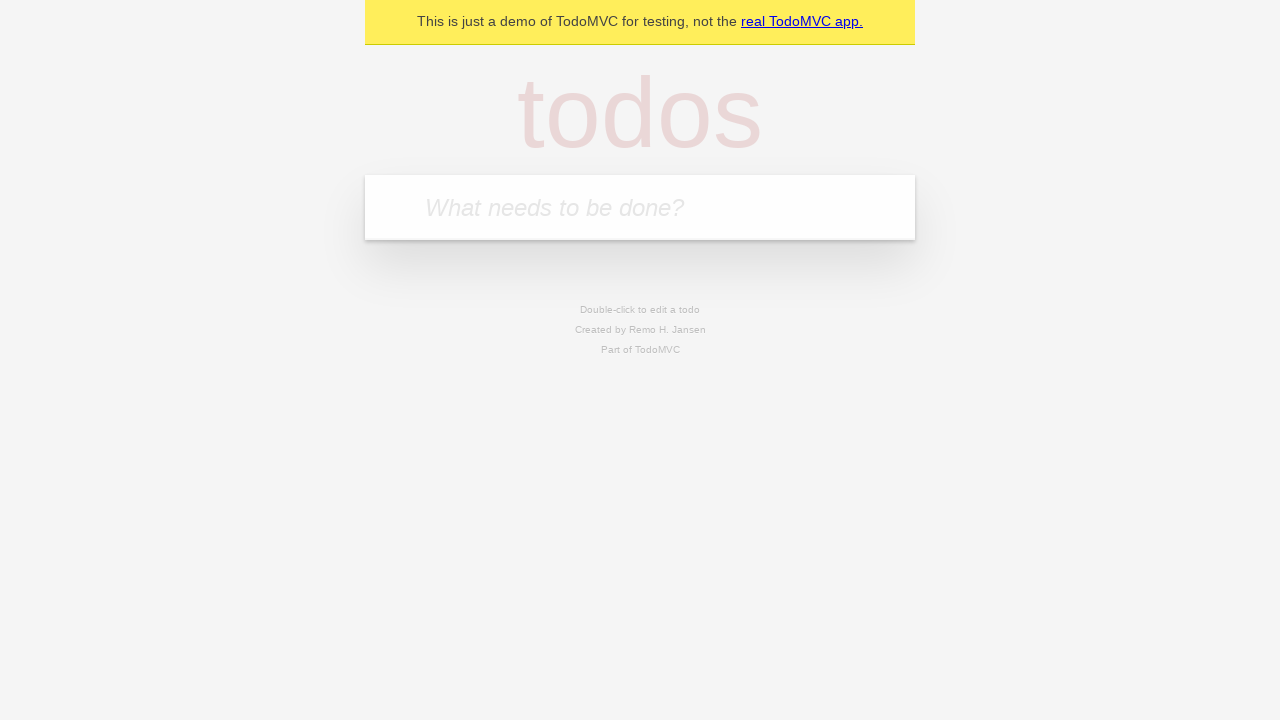

Filled new todo field with 'buy some cheese' on .new-todo
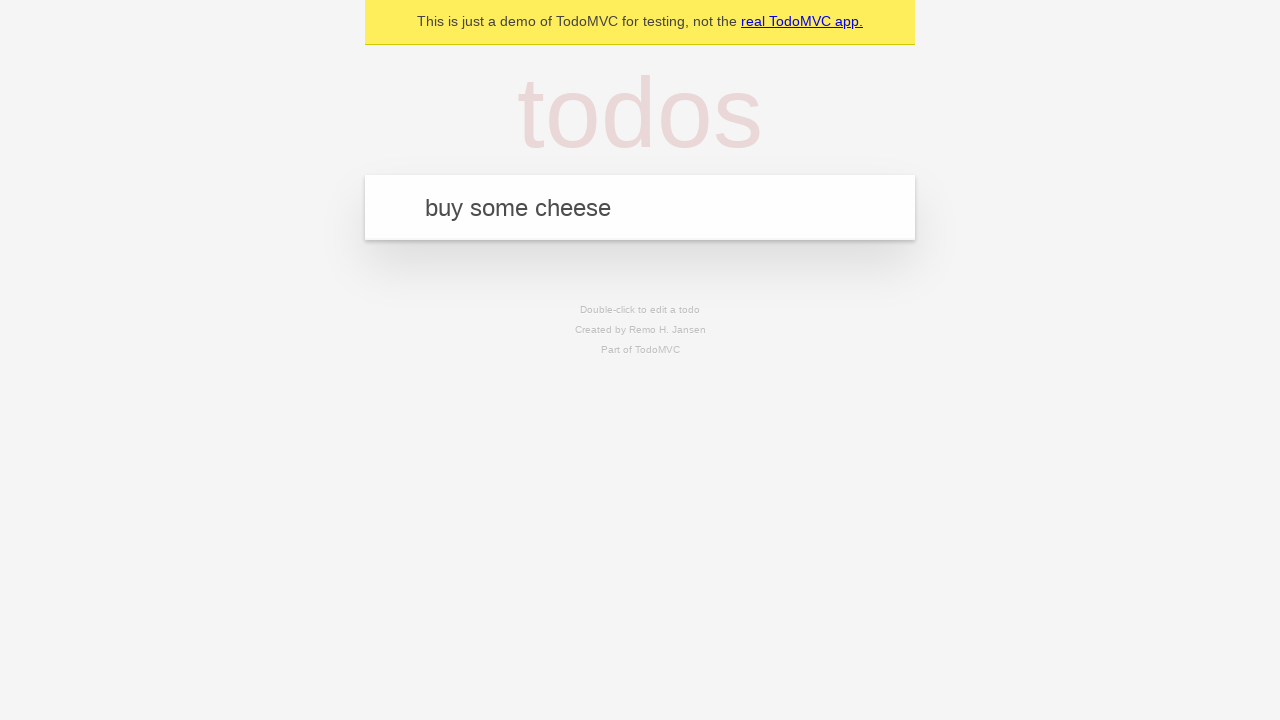

Pressed Enter to create first todo on .new-todo
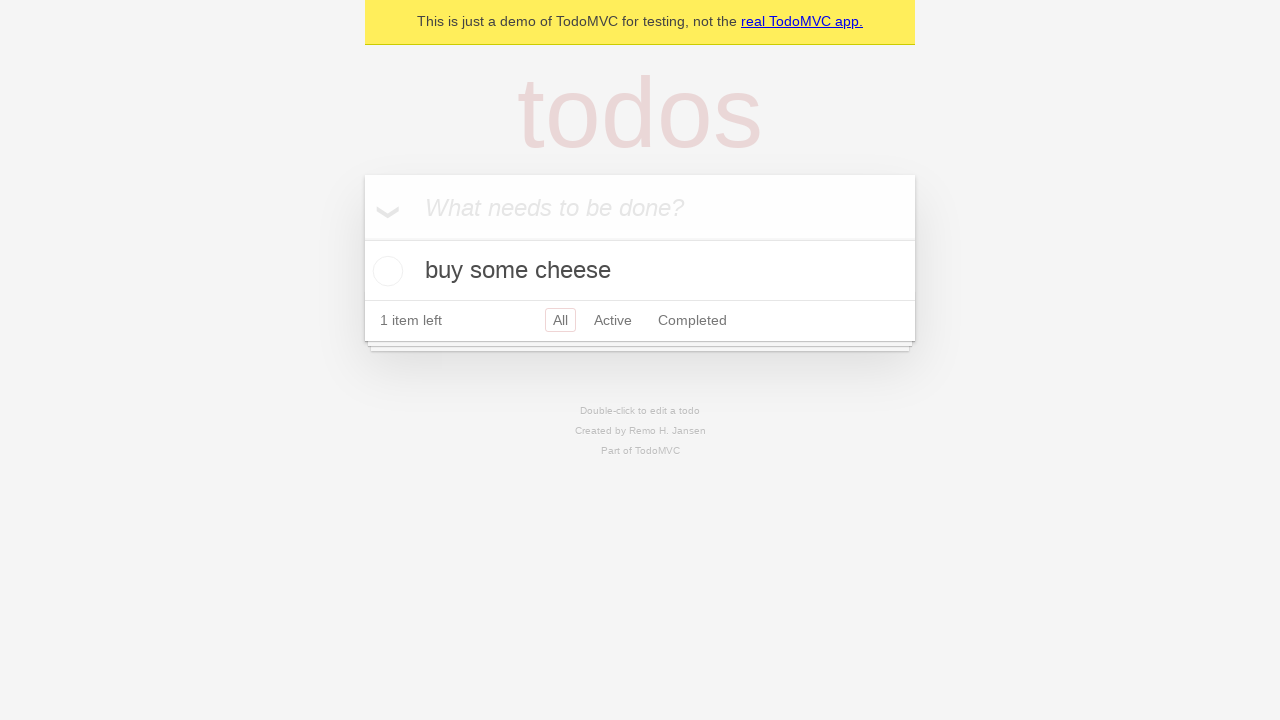

Filled new todo field with 'feed the cat' on .new-todo
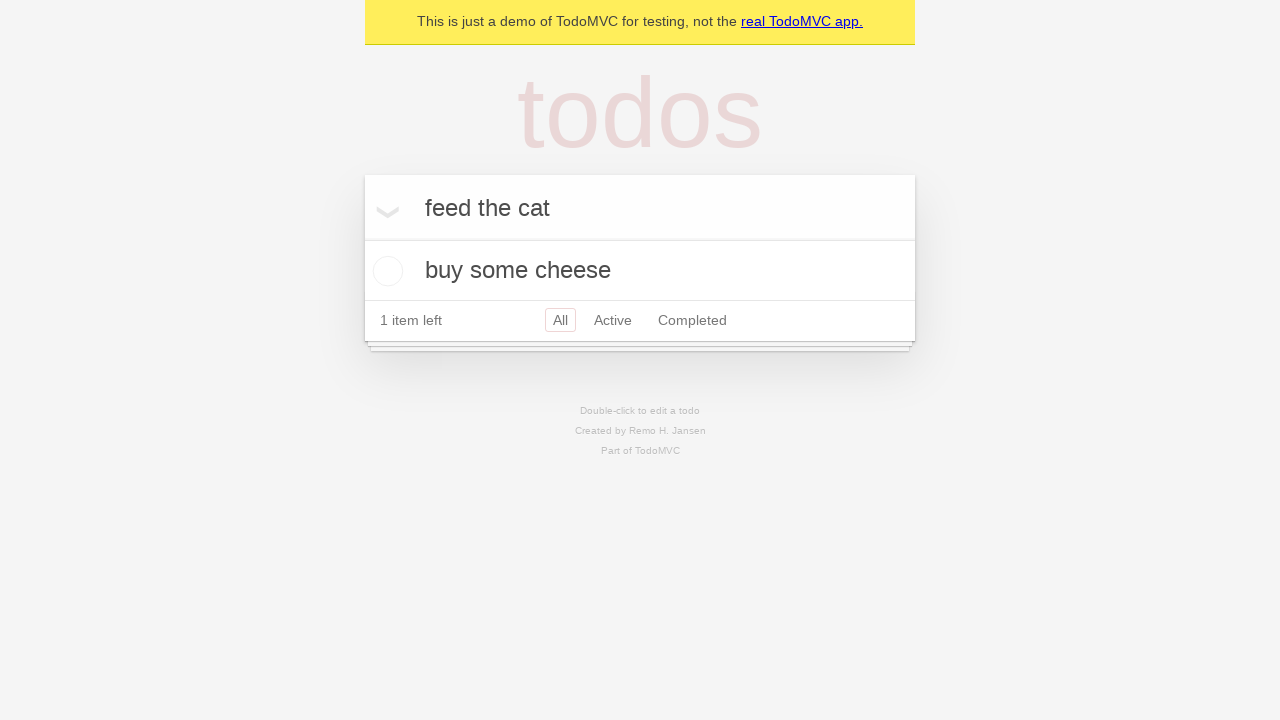

Pressed Enter to create second todo on .new-todo
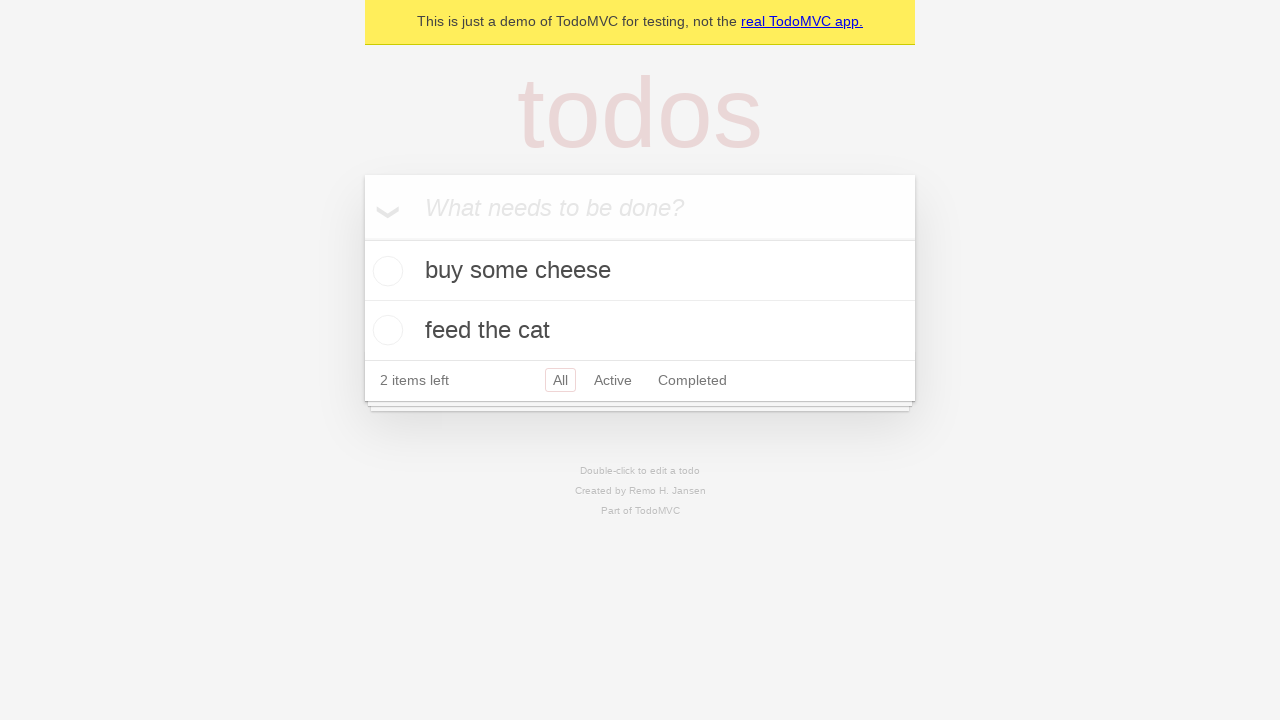

Filled new todo field with 'book a doctors appointment' on .new-todo
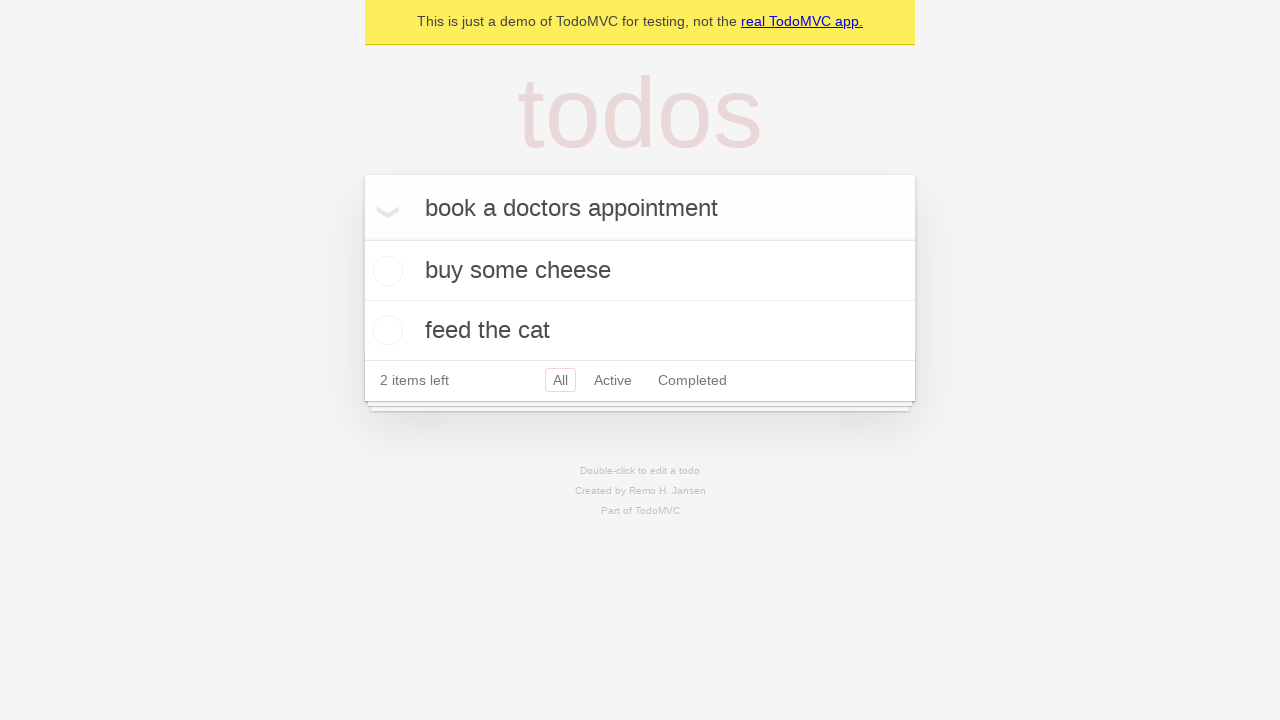

Pressed Enter to create third todo on .new-todo
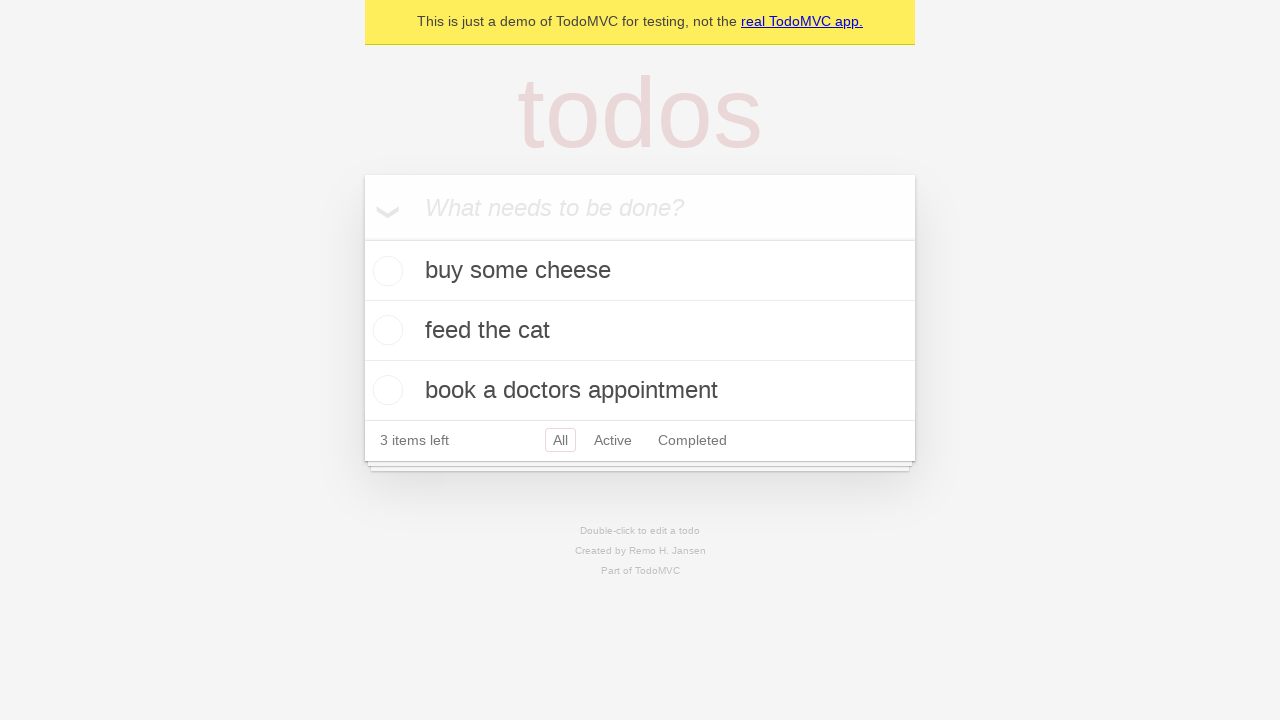

Checked toggle-all to mark all todos as complete at (362, 238) on .toggle-all
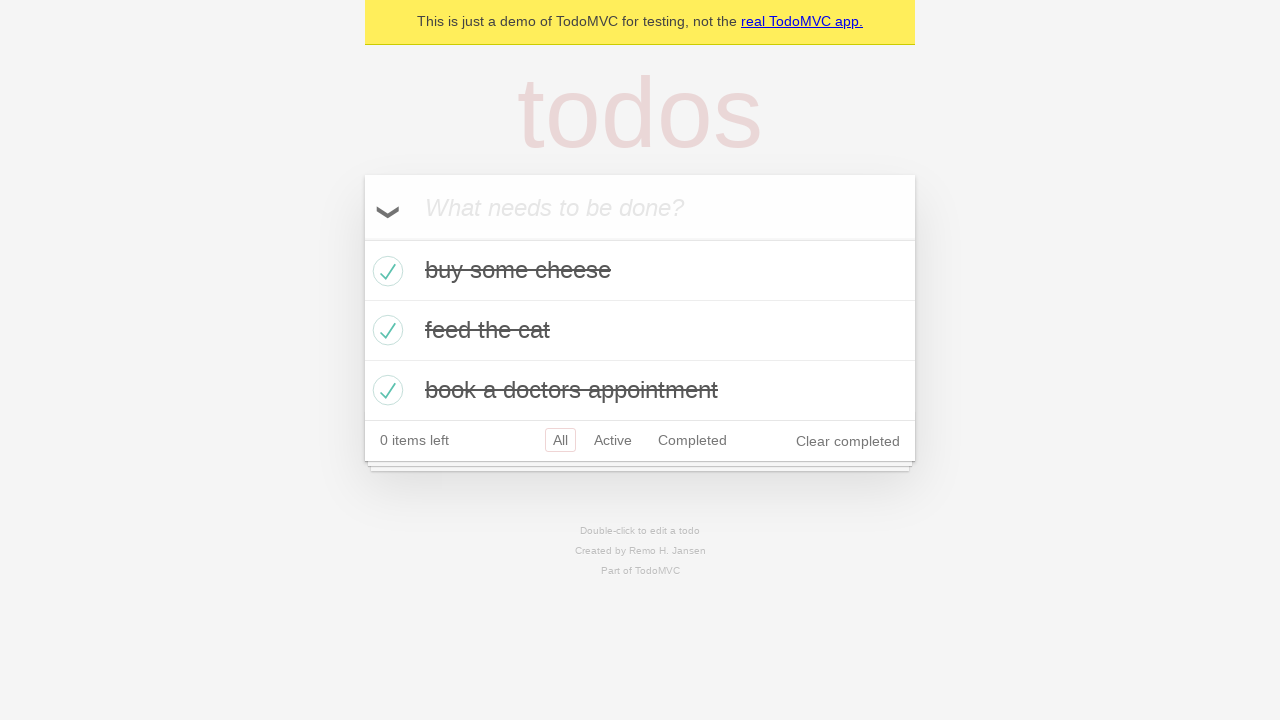

Unchecked toggle-all to clear complete state of all todos at (362, 238) on .toggle-all
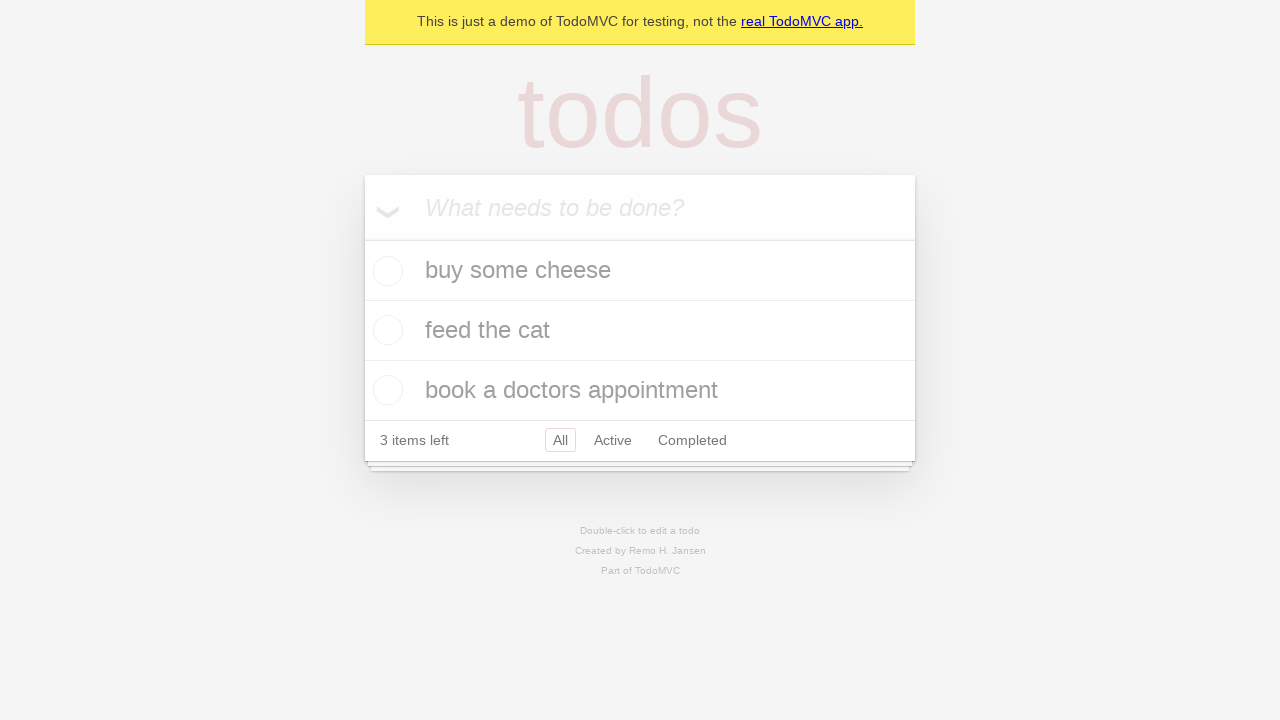

Verified that todo items are present in the list
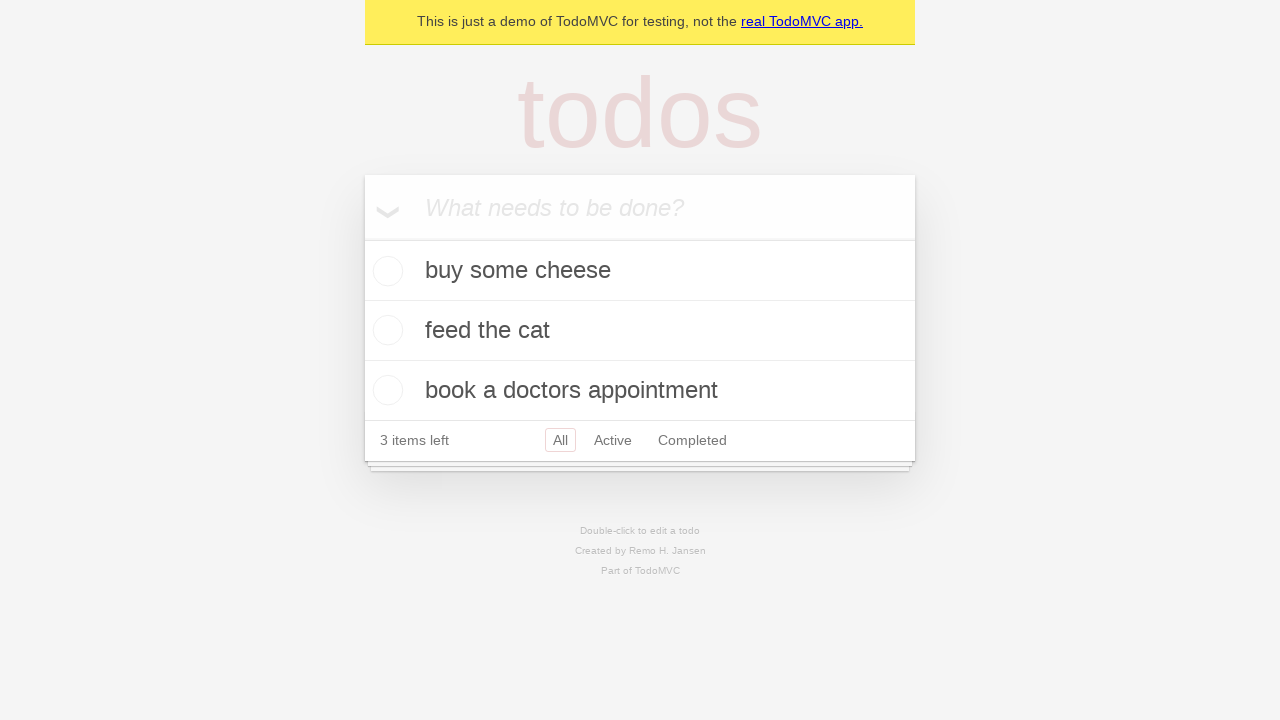

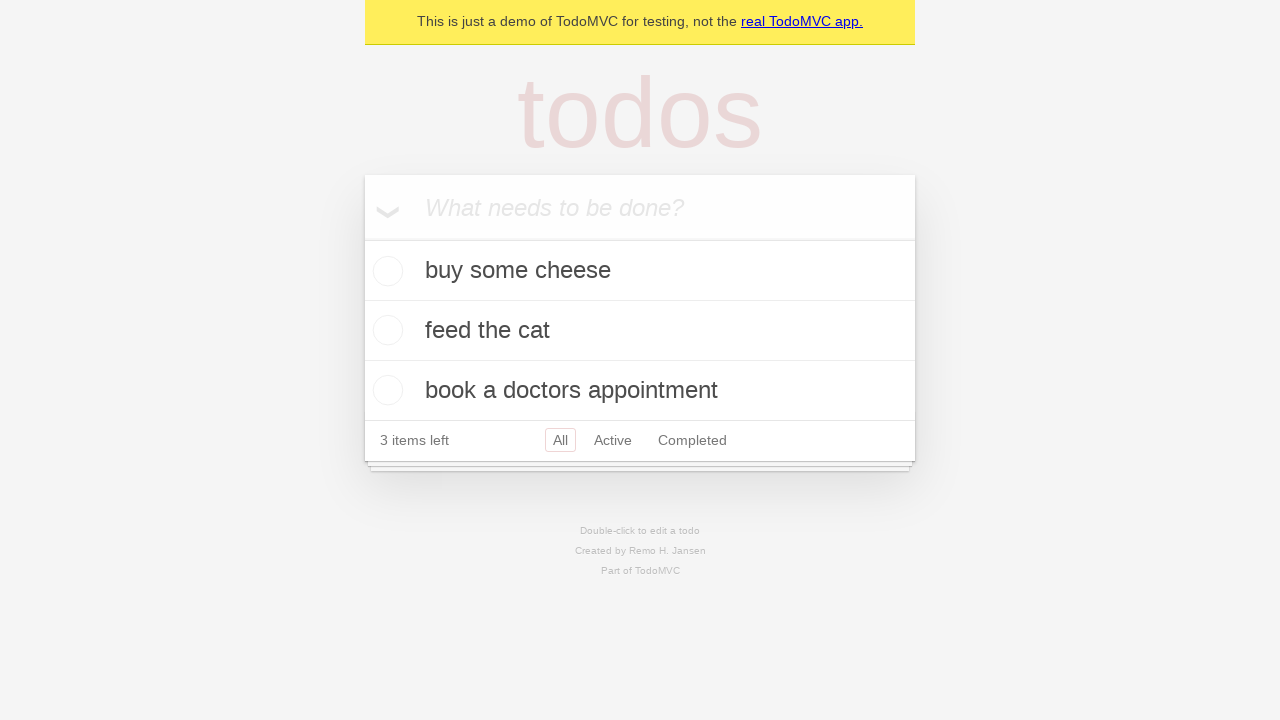